Tests checkbox functionality by checking if checkboxes are selected and clicking them if they are not already selected

Starting URL: https://the-internet.herokuapp.com/checkboxes

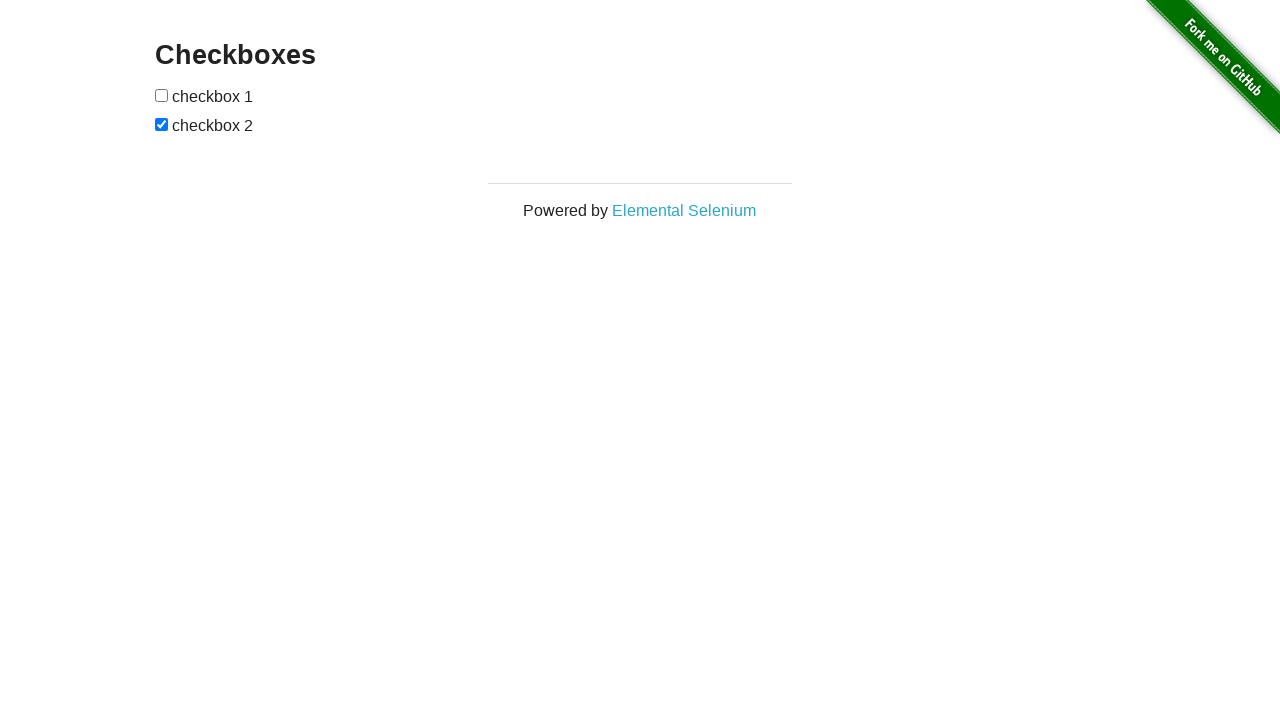

Waited for checkboxes container to load
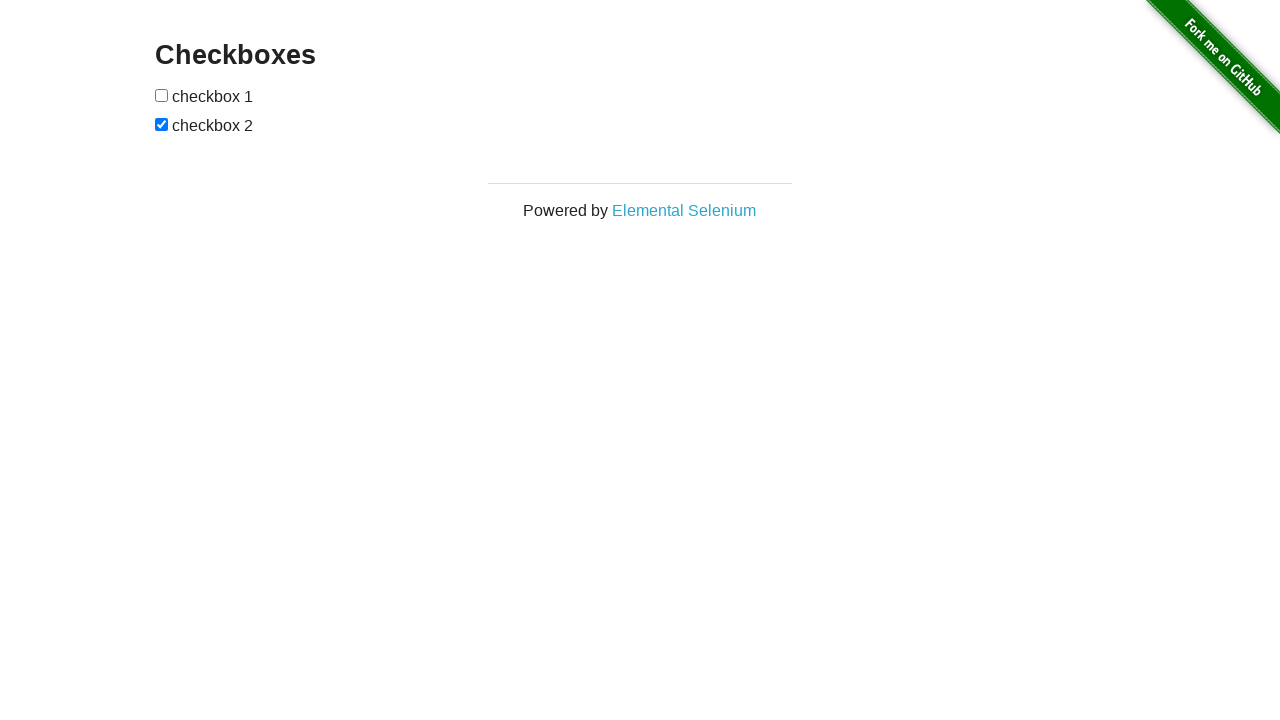

Located first checkbox element
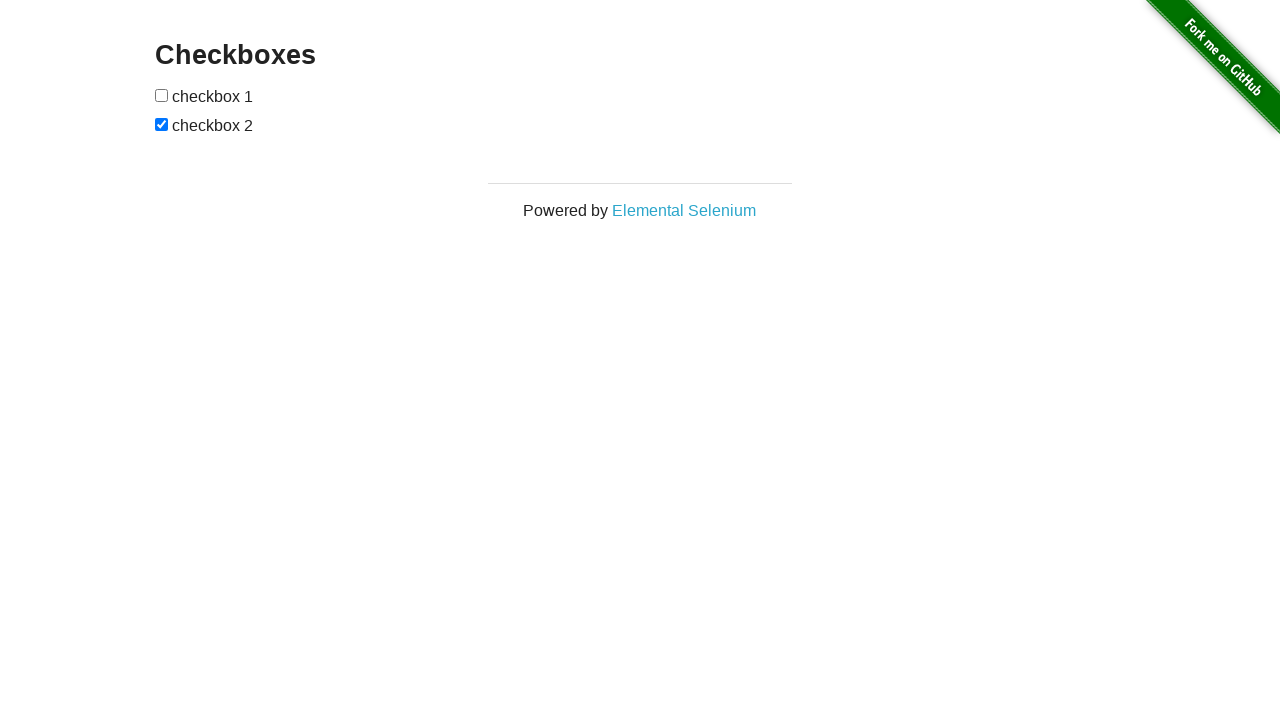

Located second checkbox element
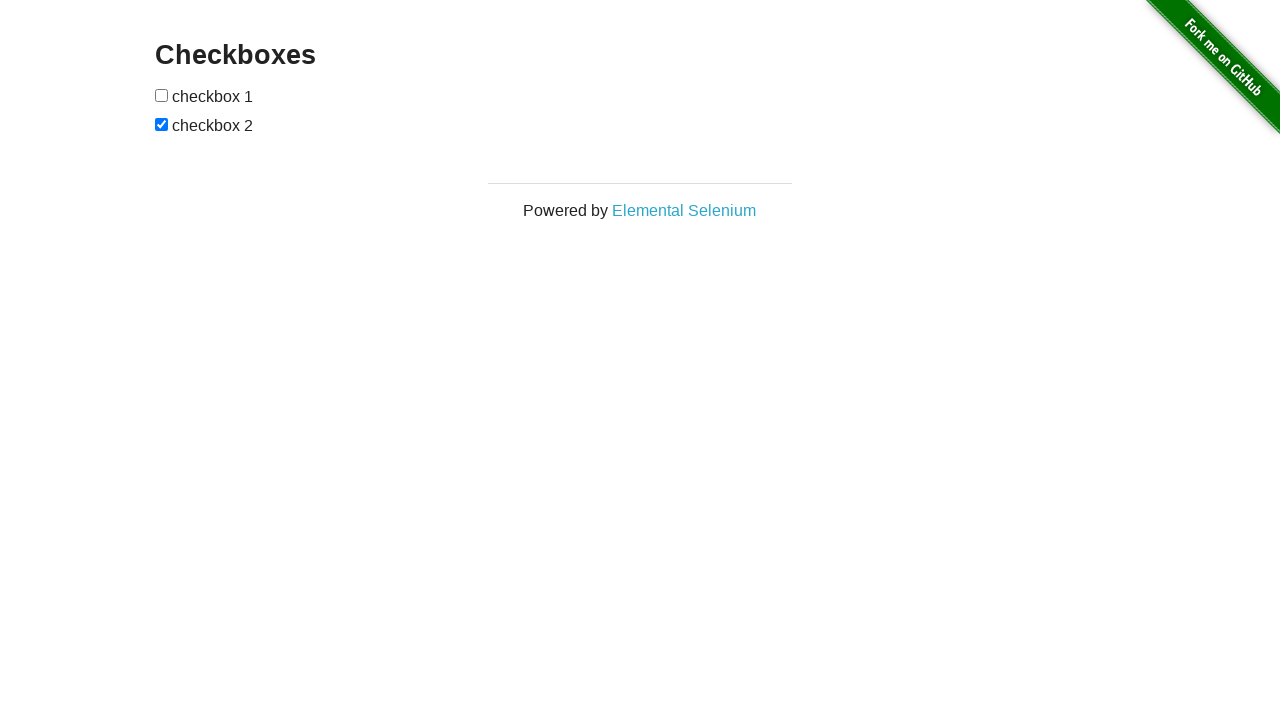

Clicked first checkbox to select it at (162, 95) on xpath=//*[@id='checkboxes']/input[1]
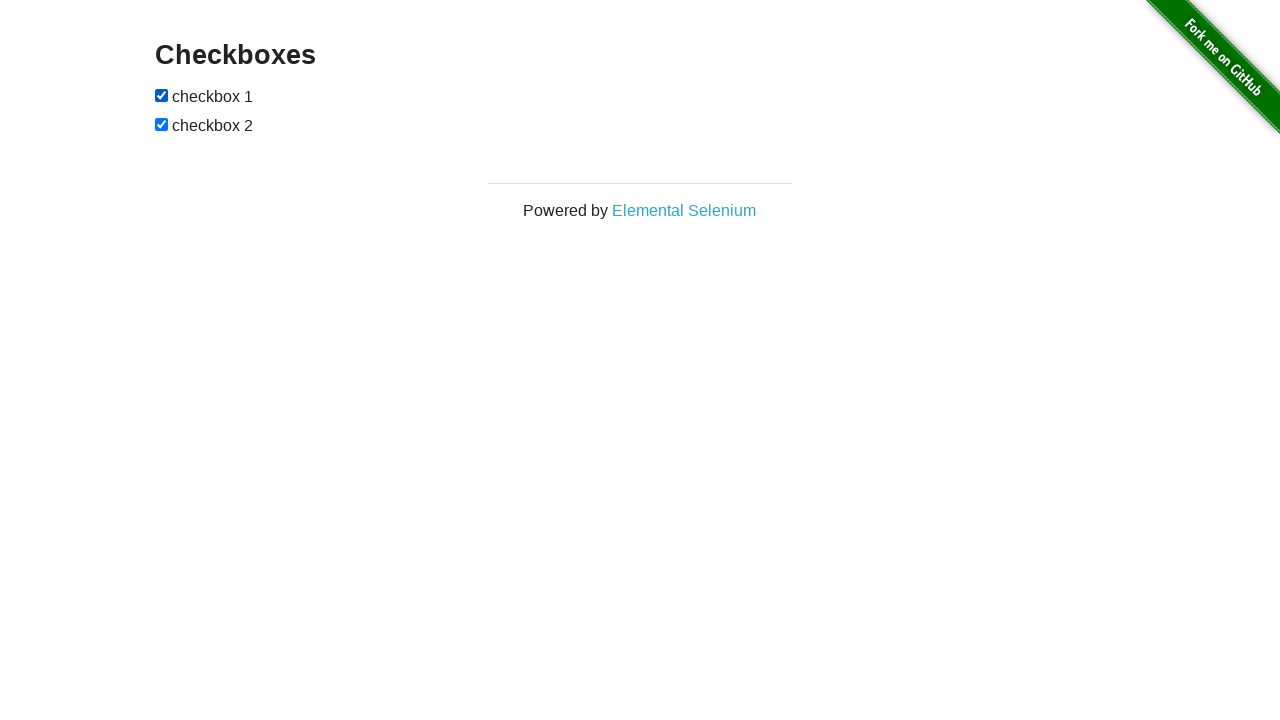

Second checkbox was already selected
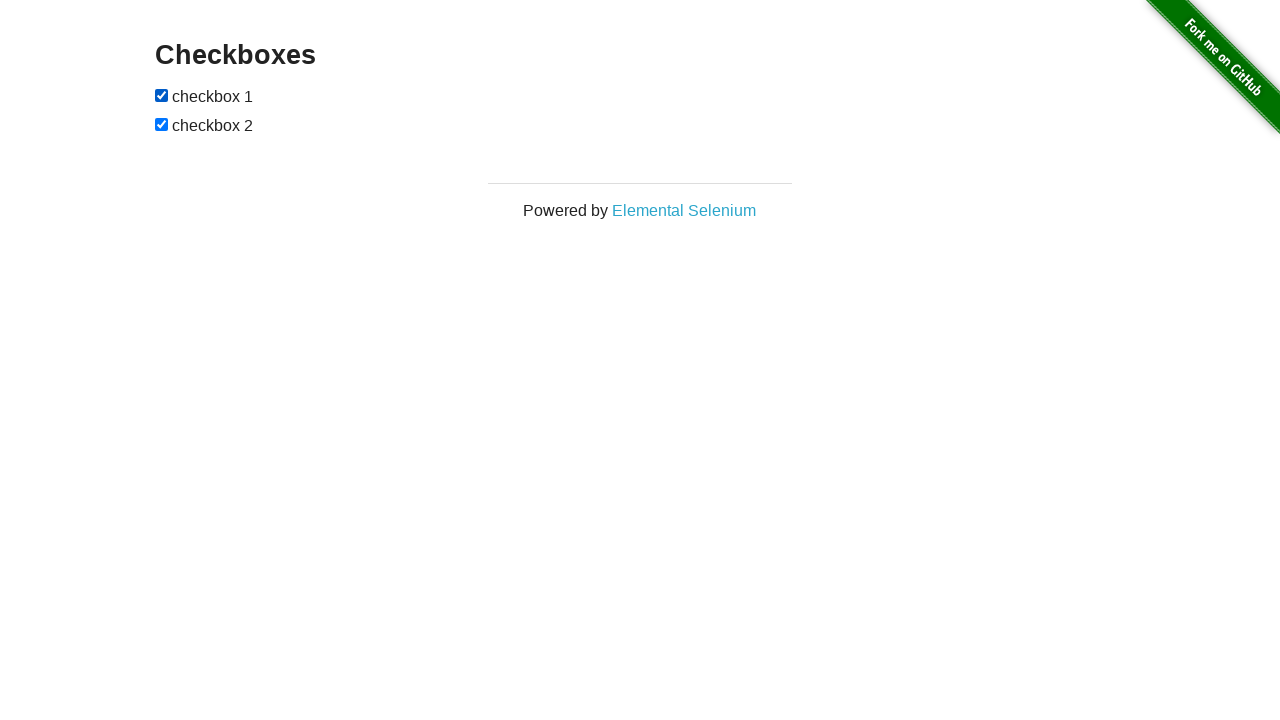

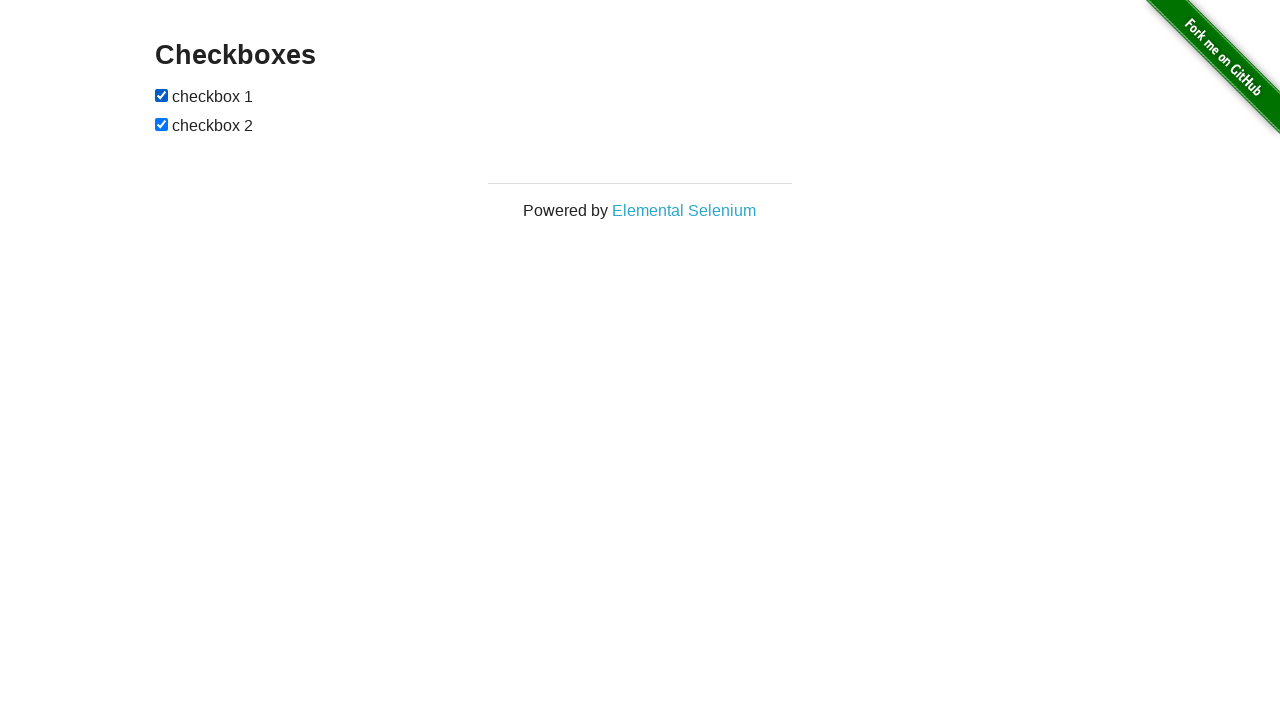